Tests clicking the JS Alert button, accepting the alert, and verifying the result message shows the action was successful

Starting URL: https://the-internet.herokuapp.com/javascript_alerts

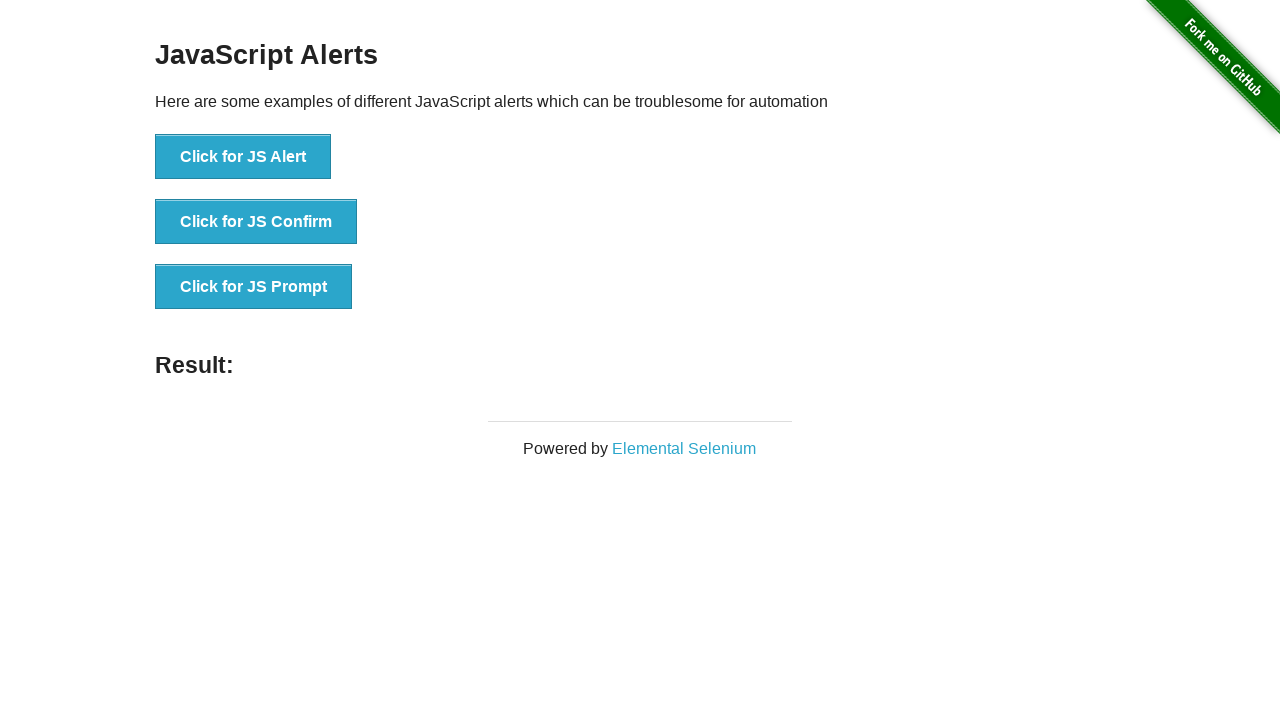

Navigated to JavaScript Alerts page
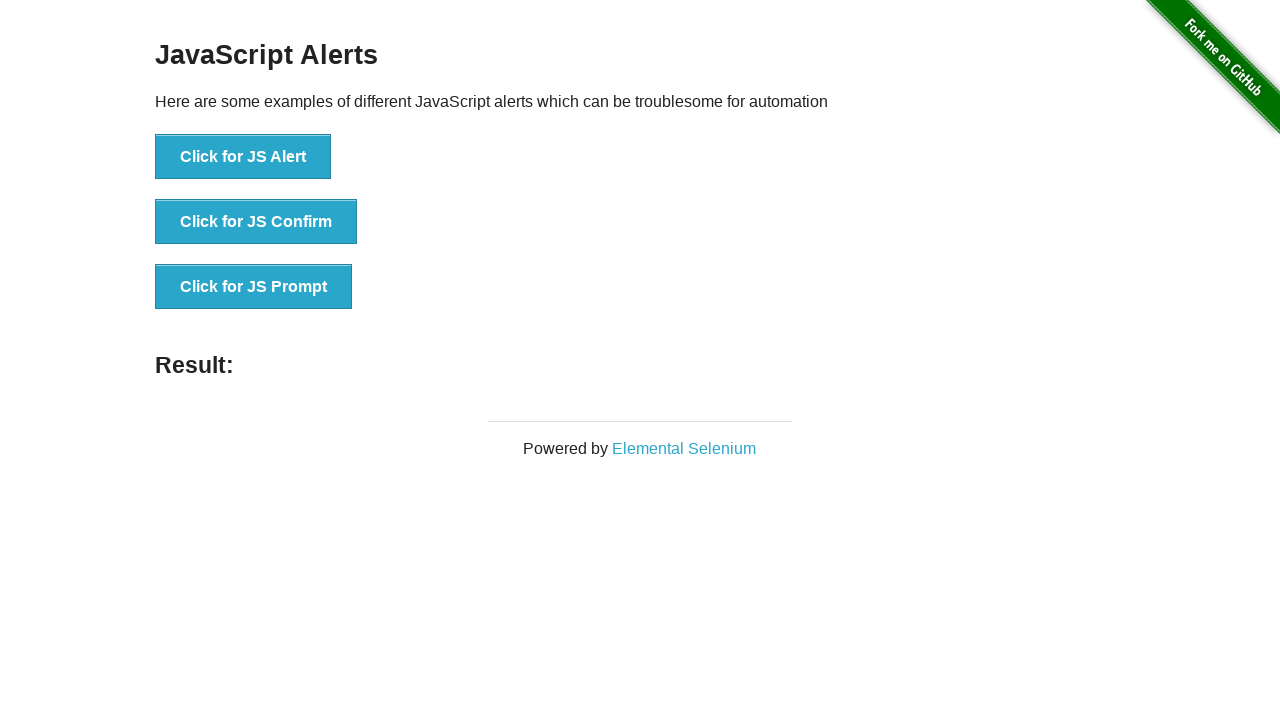

Clicked the JS Alert button at (243, 157) on button[onclick*='jsAlert']
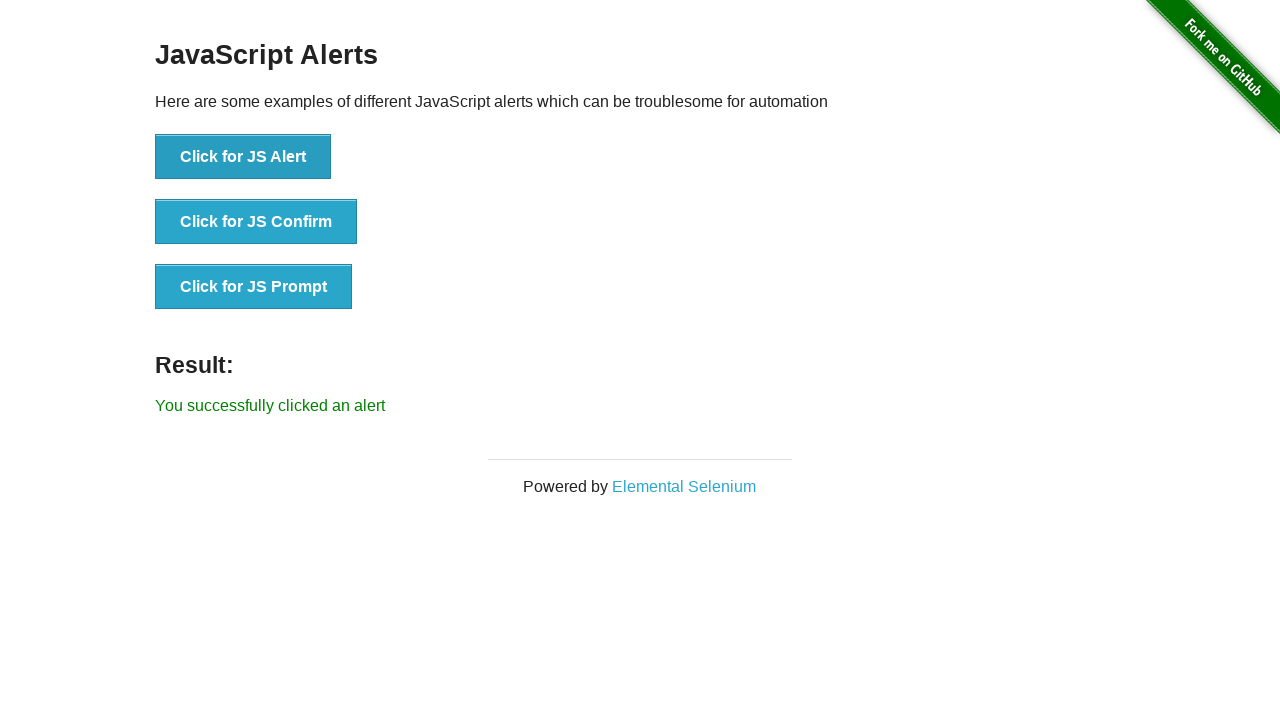

Accepted the JavaScript alert dialog
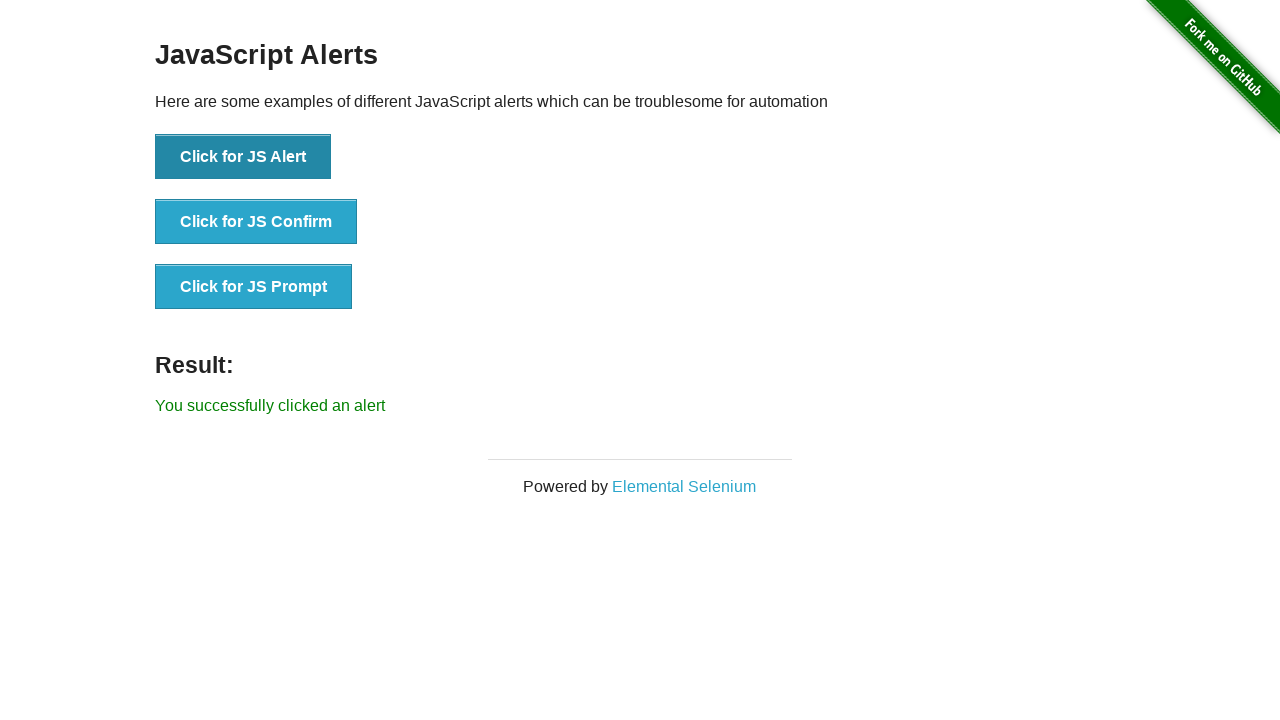

Result message element loaded
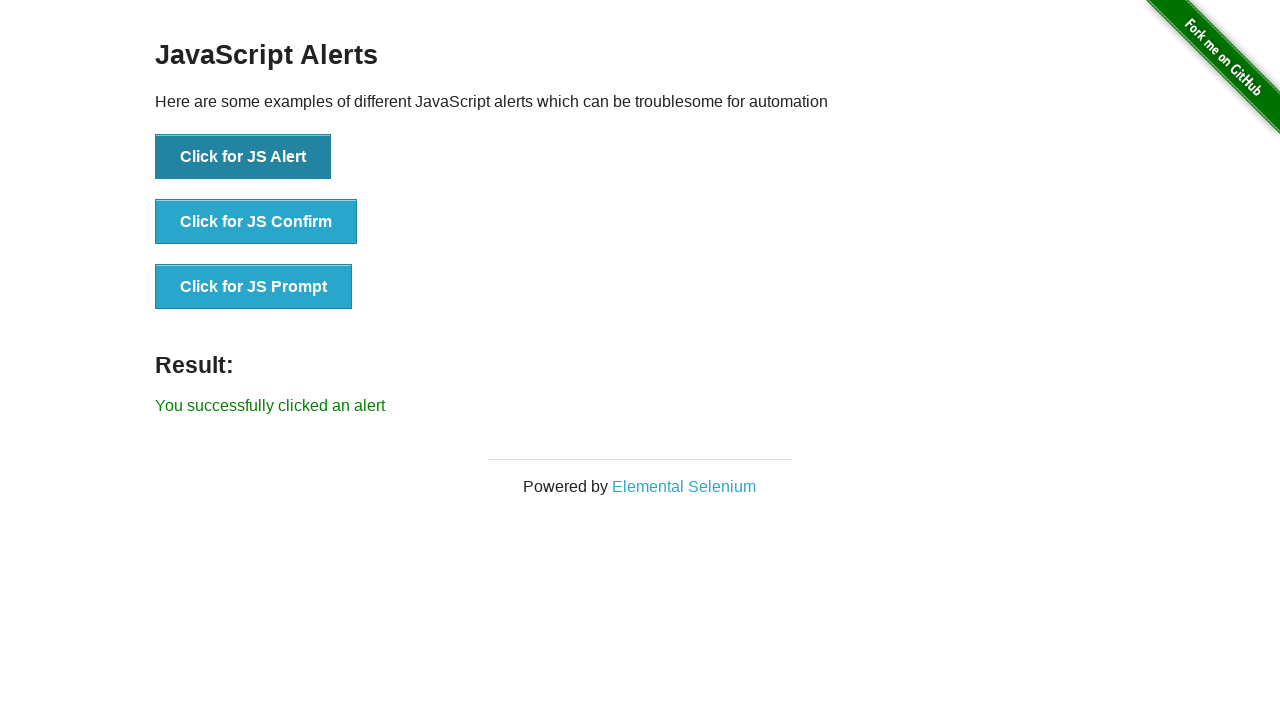

Retrieved result message text: 'You successfully clicked an alert'
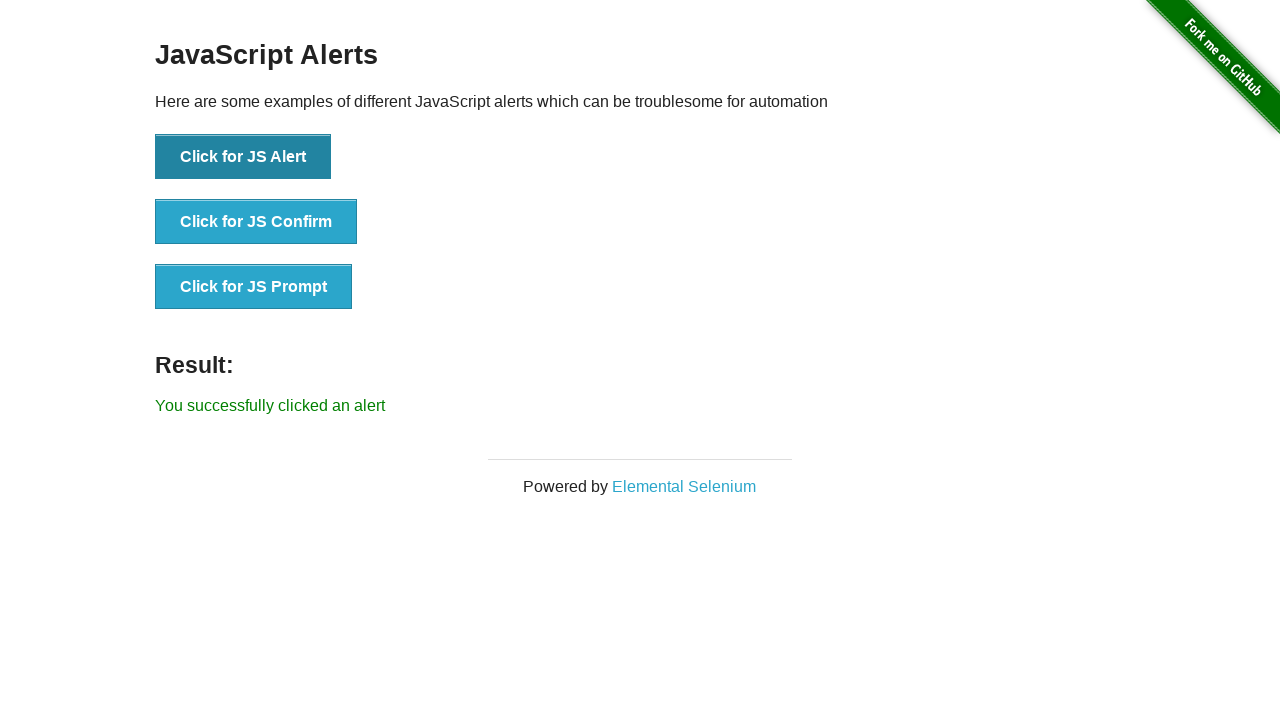

Verified that the result message confirms successful alert handling
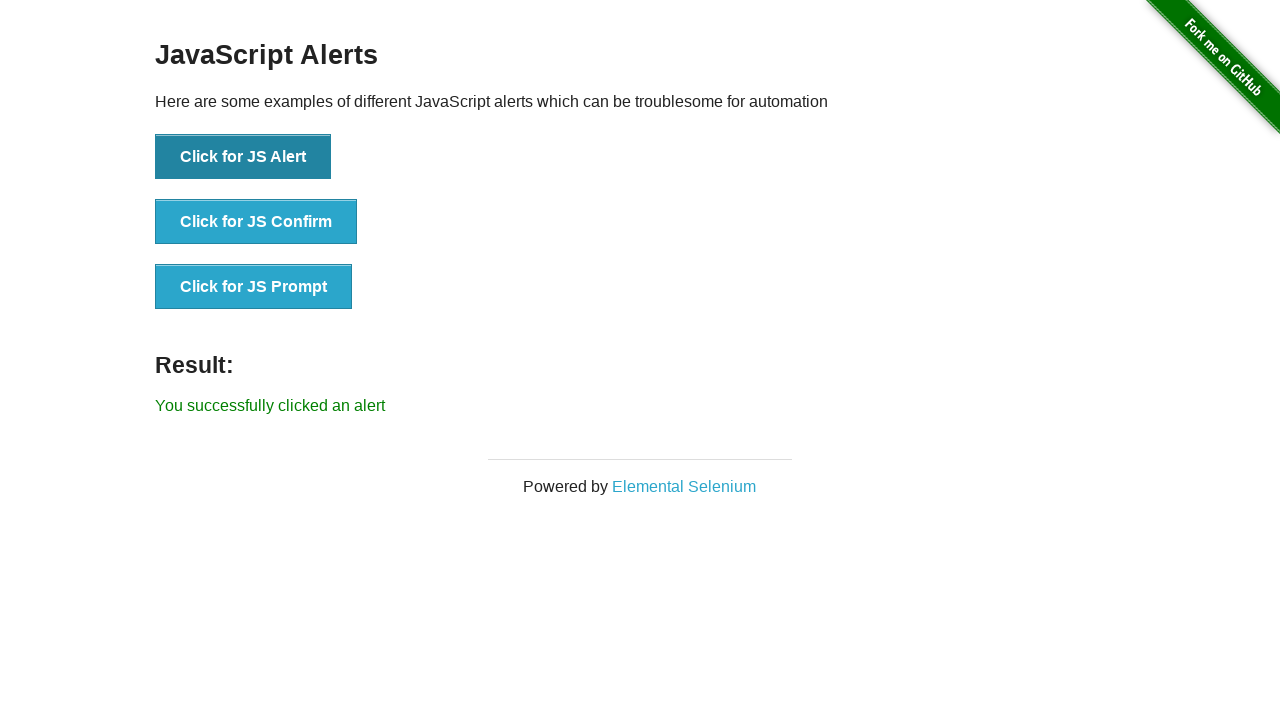

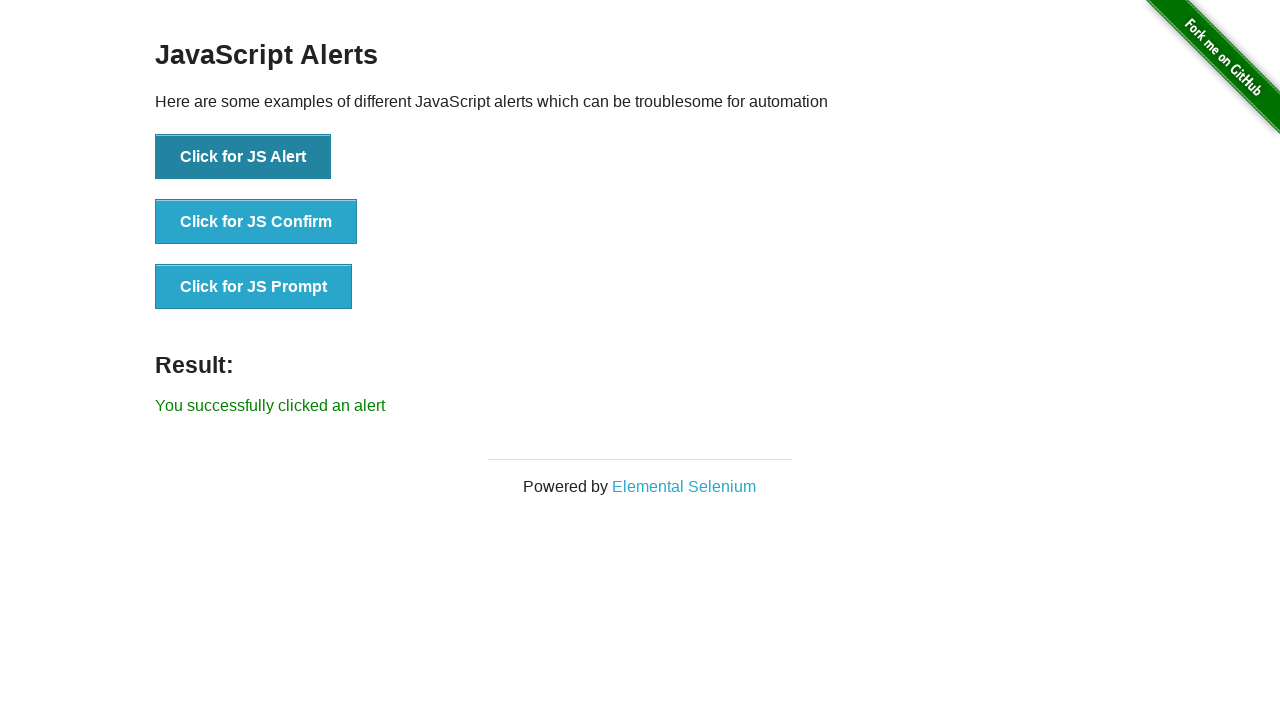